Tests a text box form by filling in user details (name, email, addresses) and verifying the output display

Starting URL: https://demoqa.com/text-box

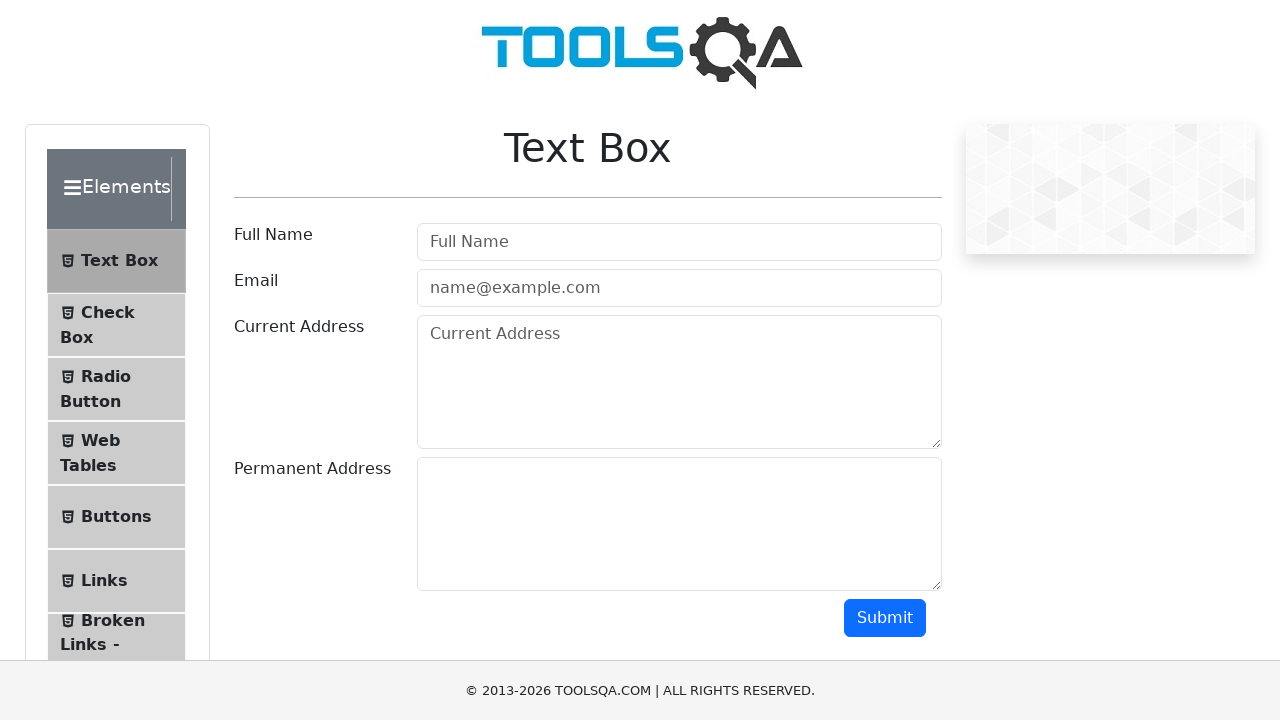

Filled userName field with 'Alex' on #userName
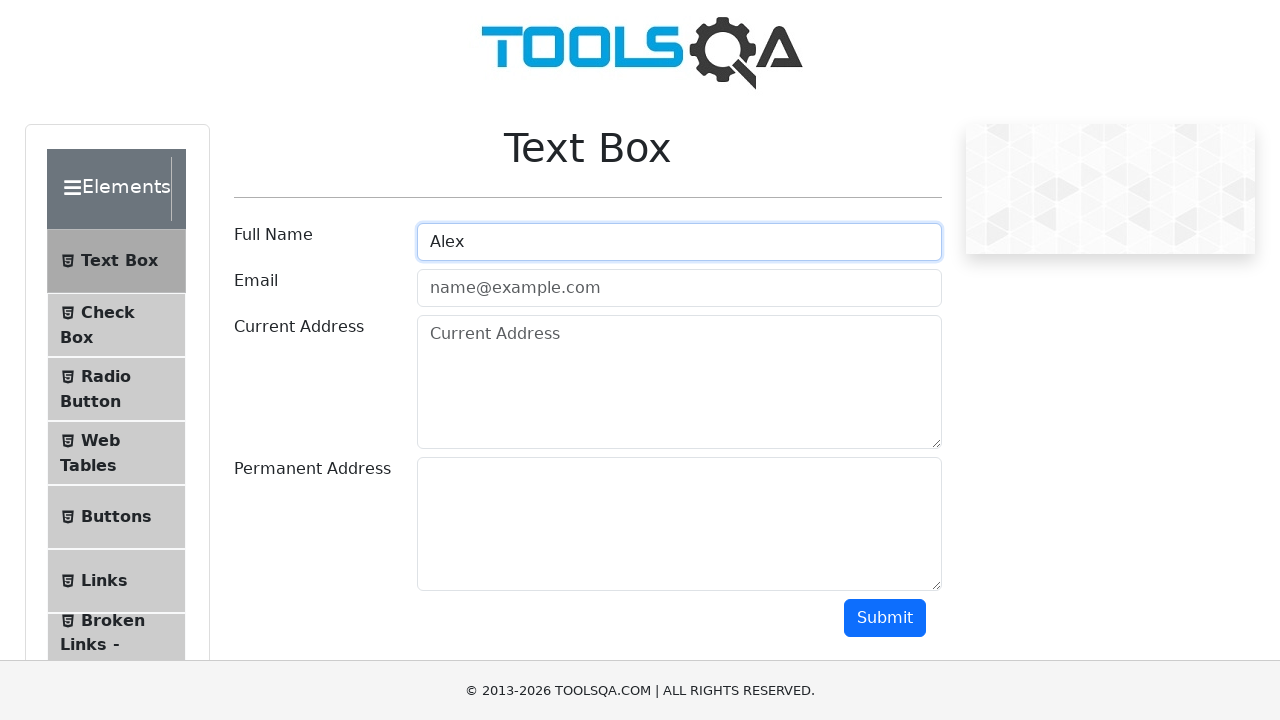

Filled userEmail field with 'Alex@gmail.com' on #userEmail
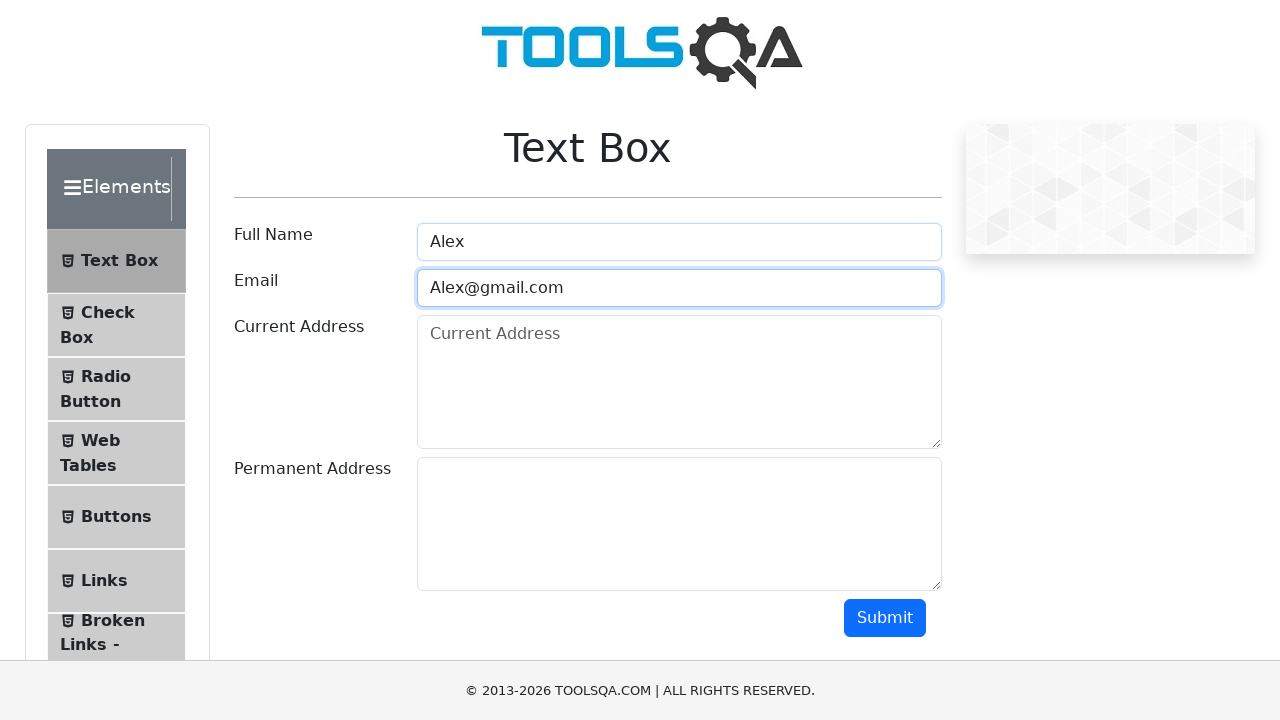

Filled currentAddress field with 'Address Alex' on #currentAddress
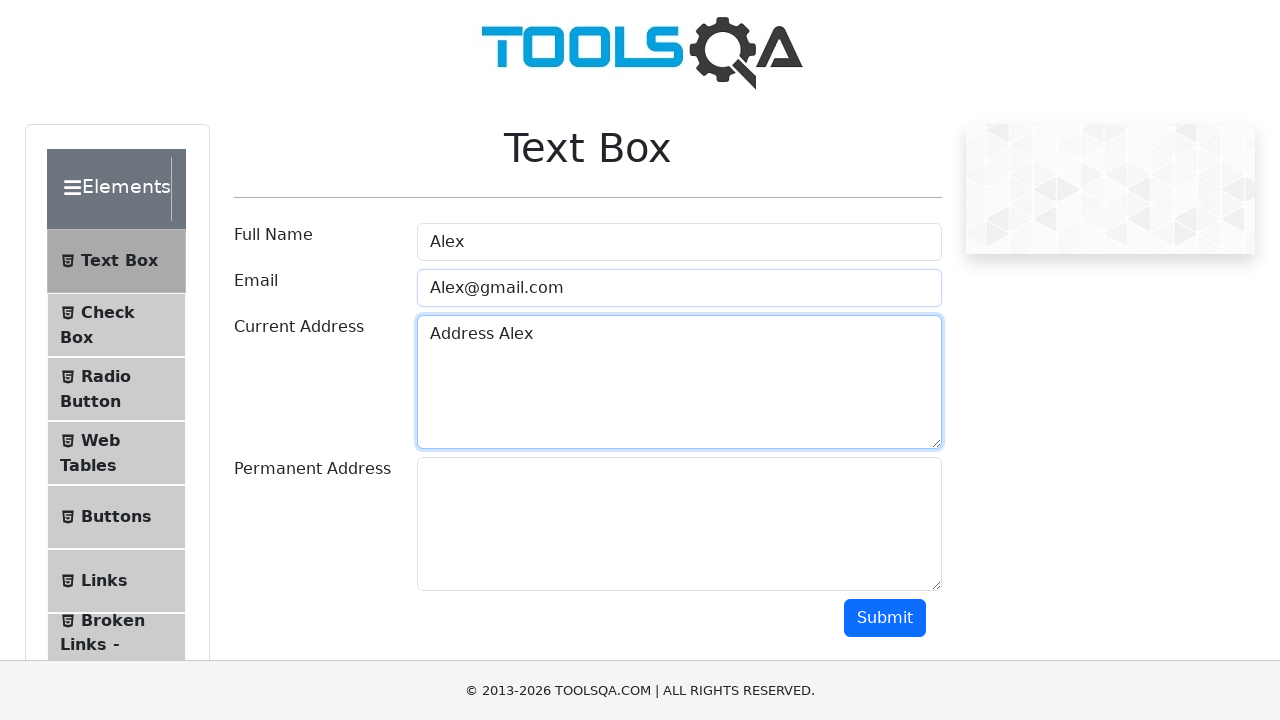

Filled permanentAddress field with 'Alex Permanent' on #permanentAddress
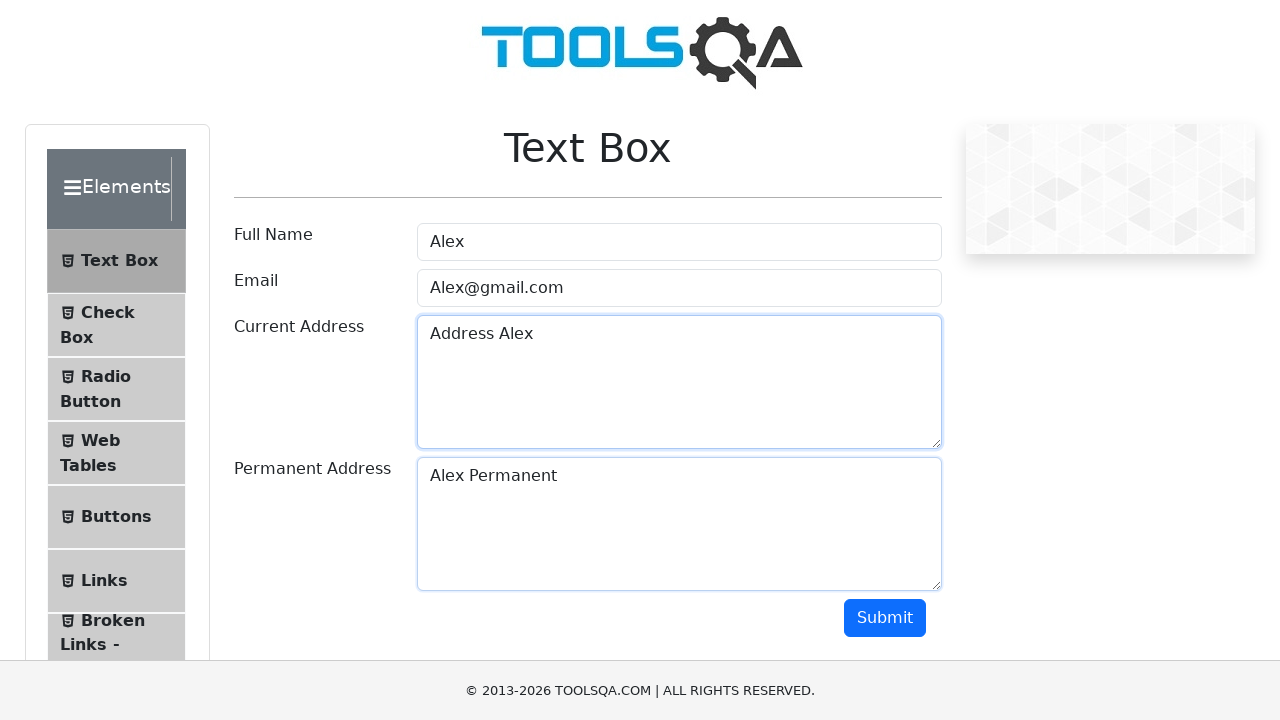

Scrolled submit button into view
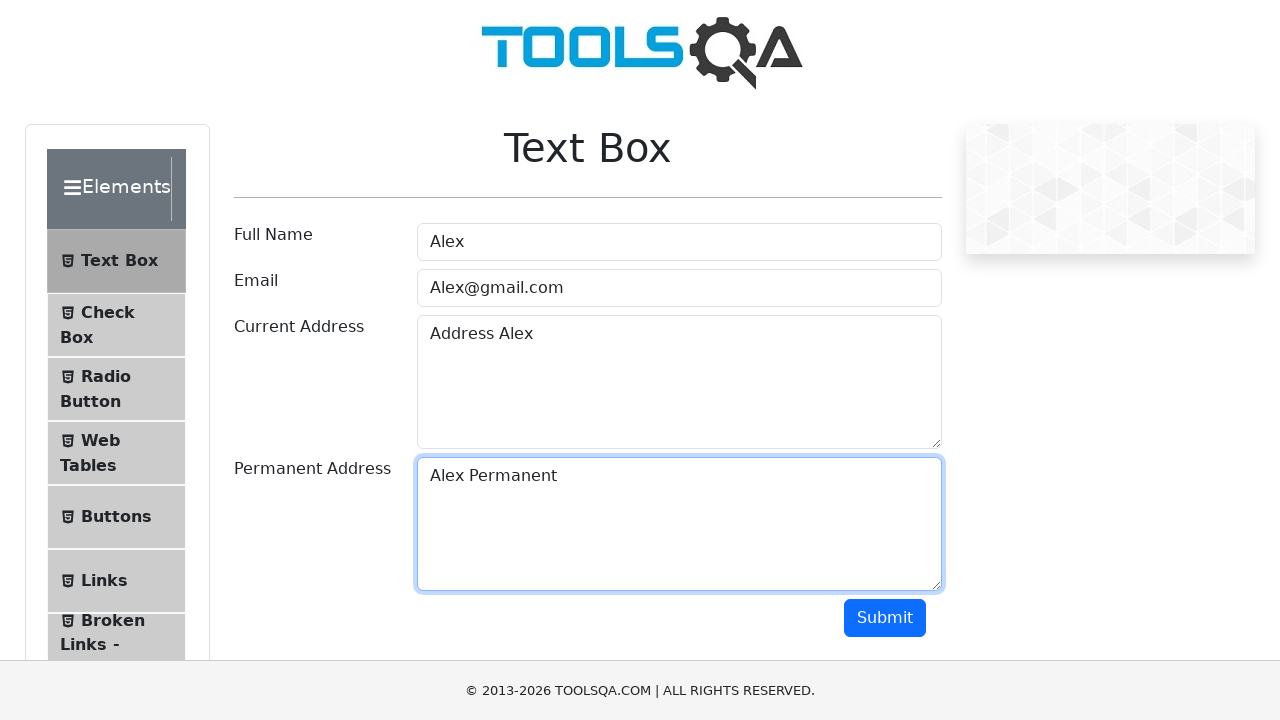

Clicked submit button at (885, 618) on #submit
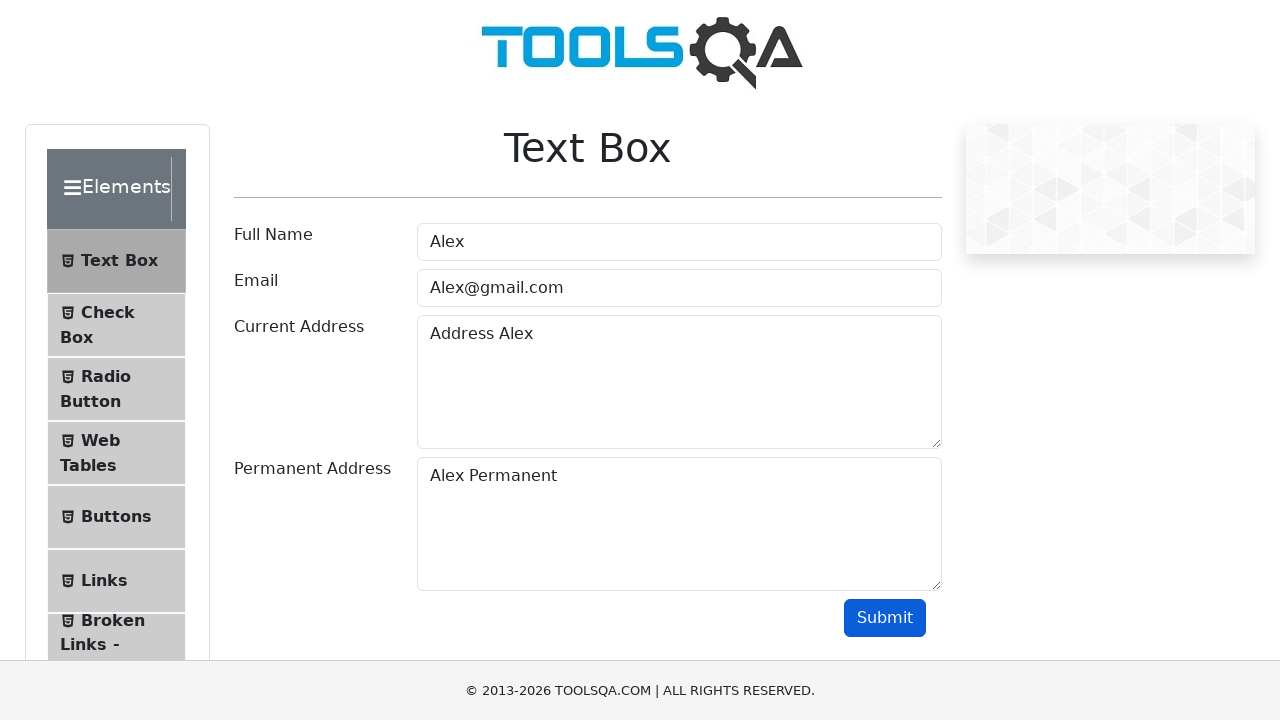

Output section became visible
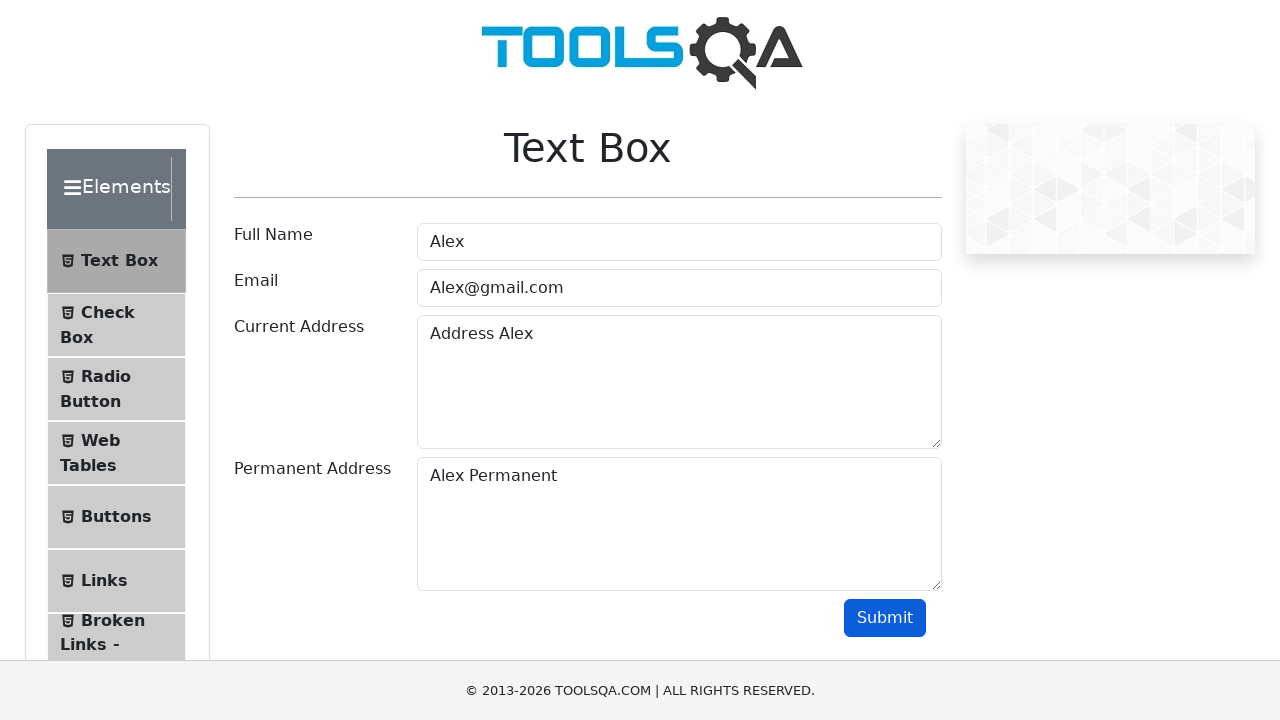

Verified name 'Alex' appears in output
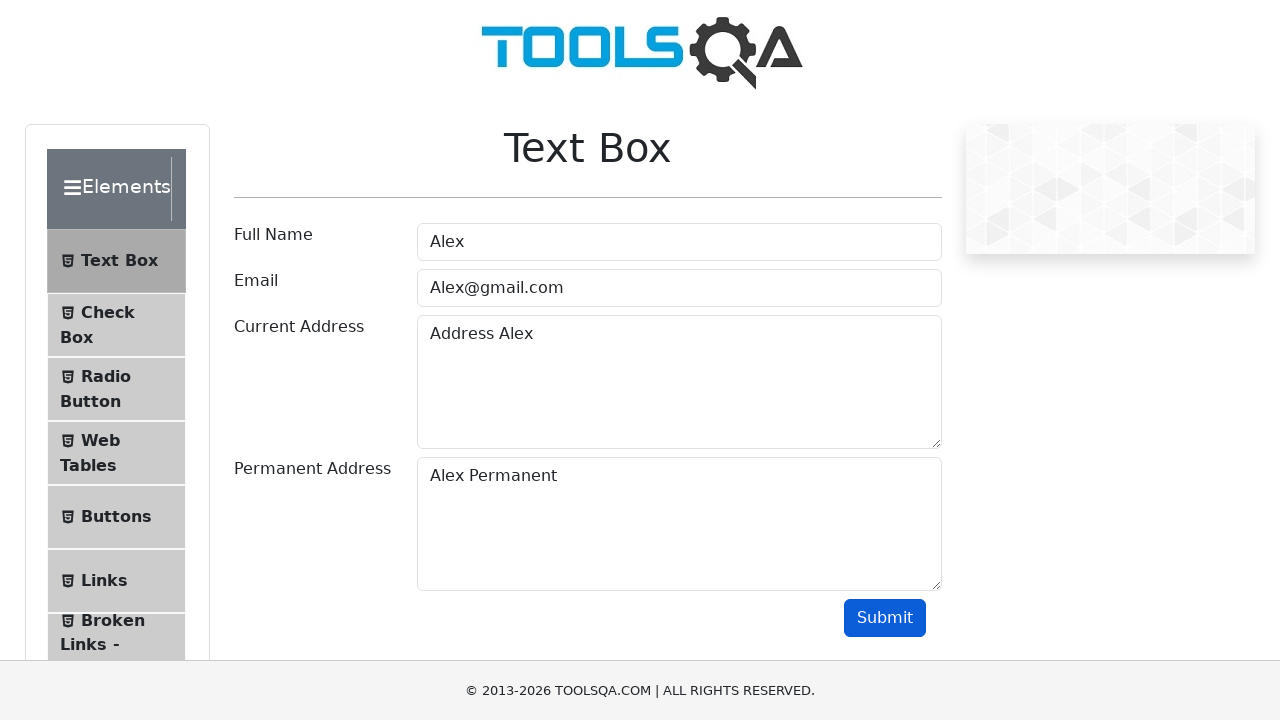

Verified email 'Alex@gmail.com' appears in output
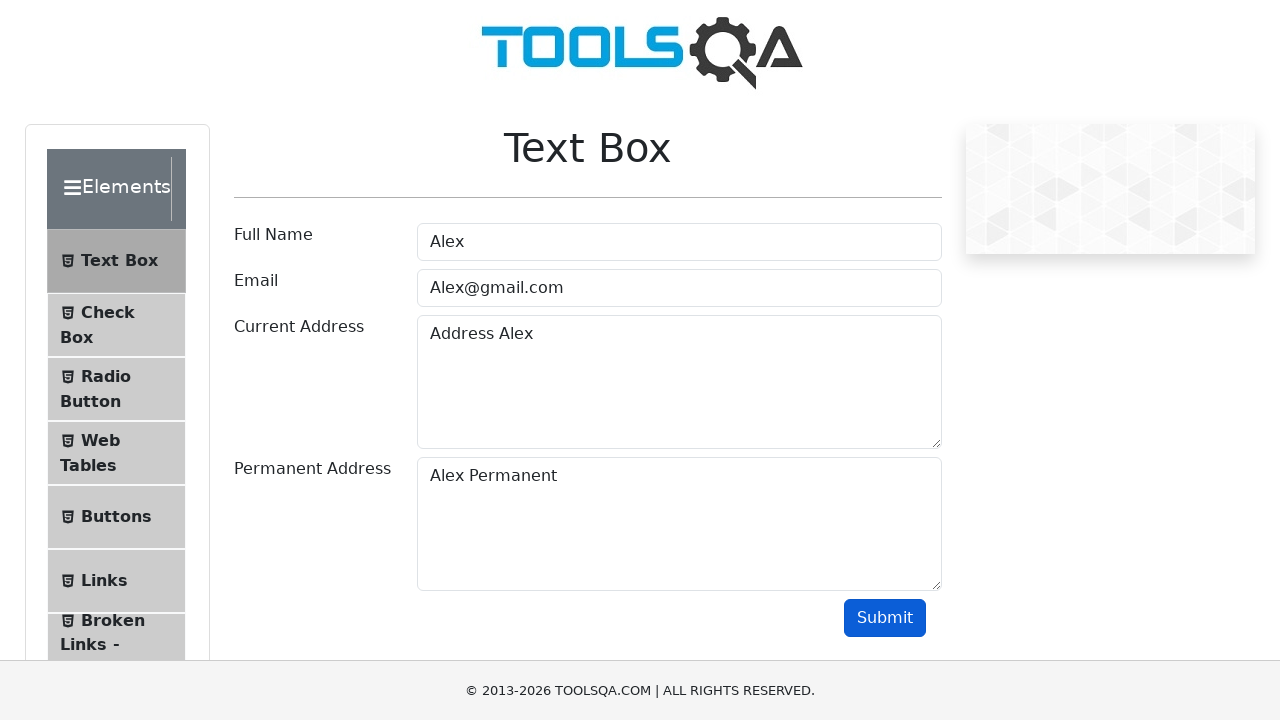

Verified current address 'Address Alex' appears in output
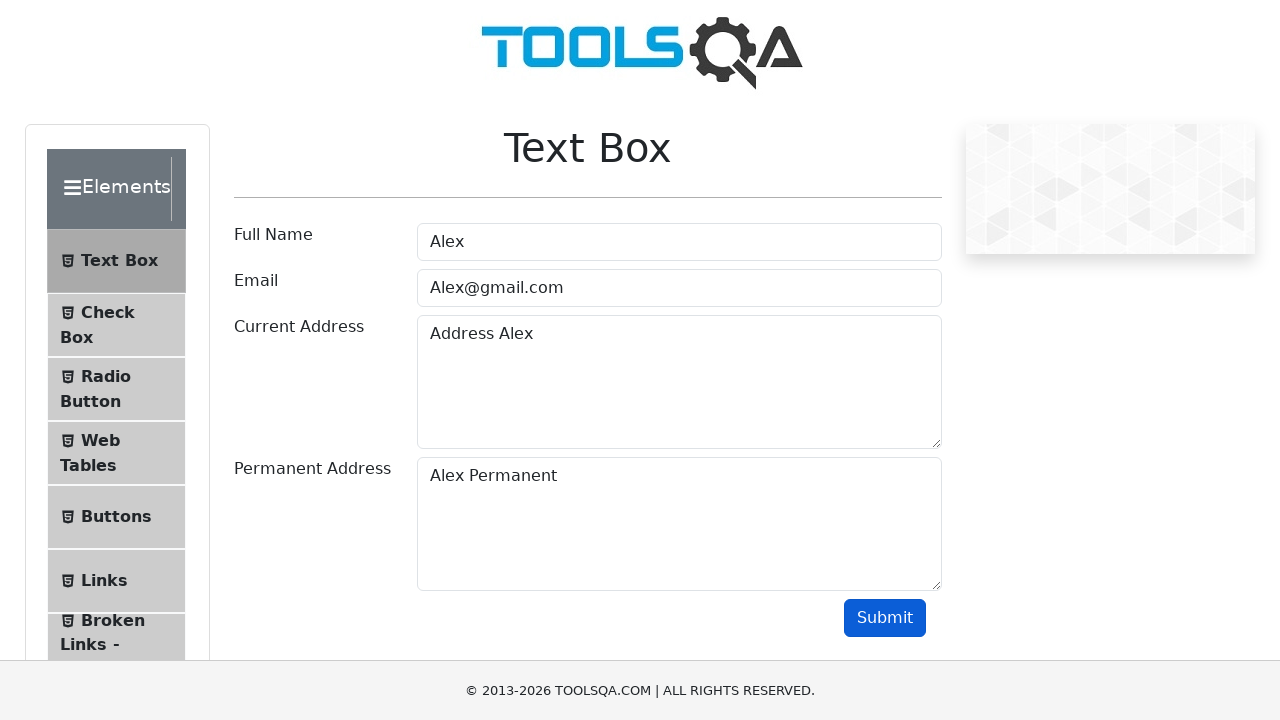

Verified permanent address 'Alex Permanent' appears in output
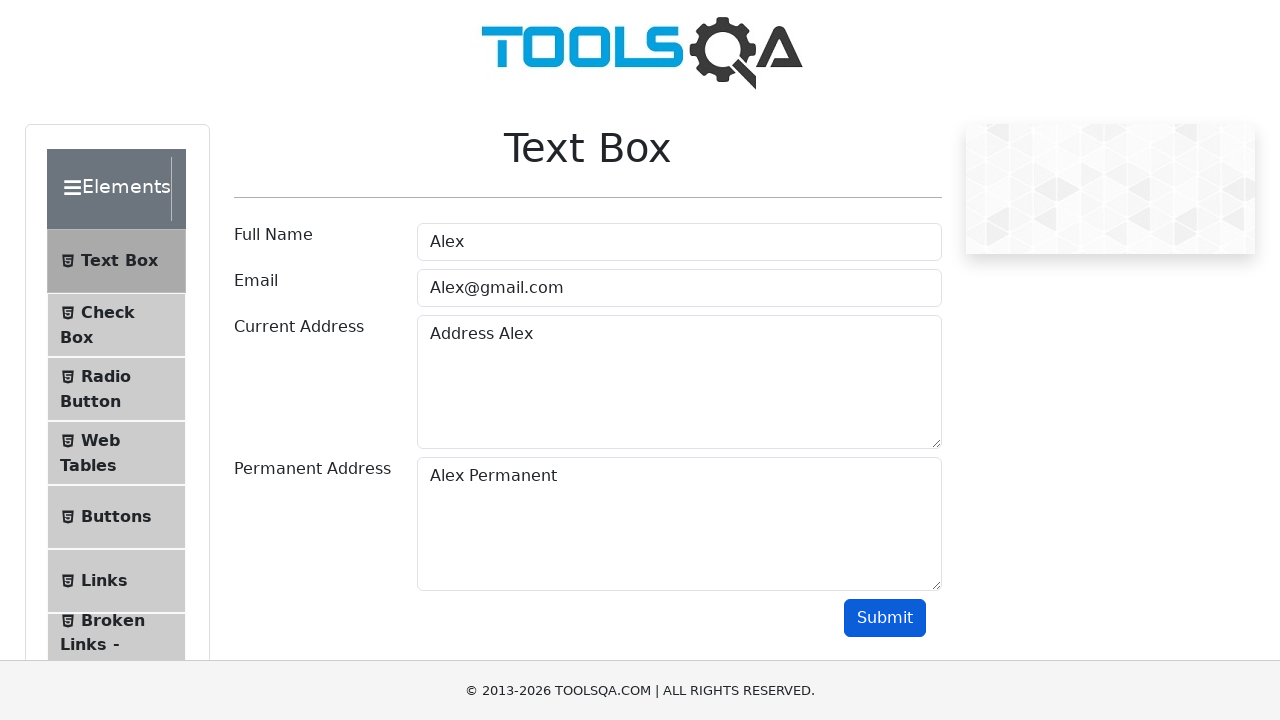

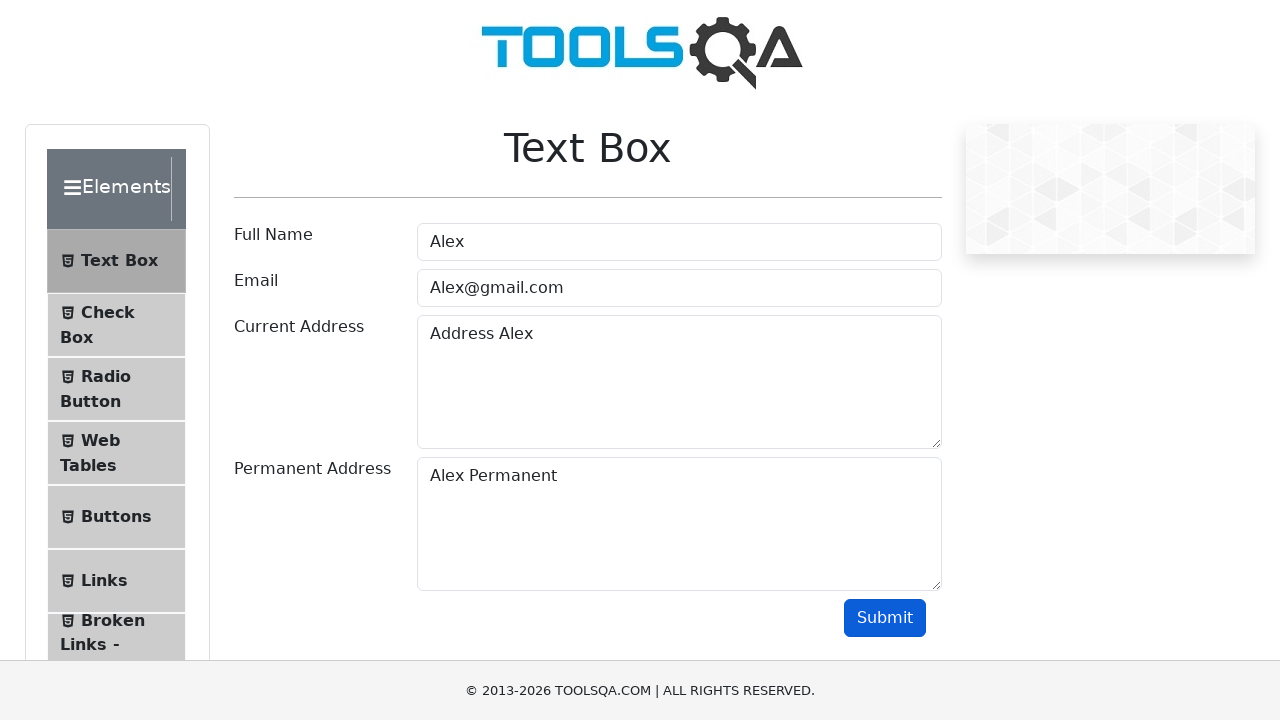